Searches for a book on Liberty Books website and waits for price information to load

Starting URL: https://www.libertybooks.com/

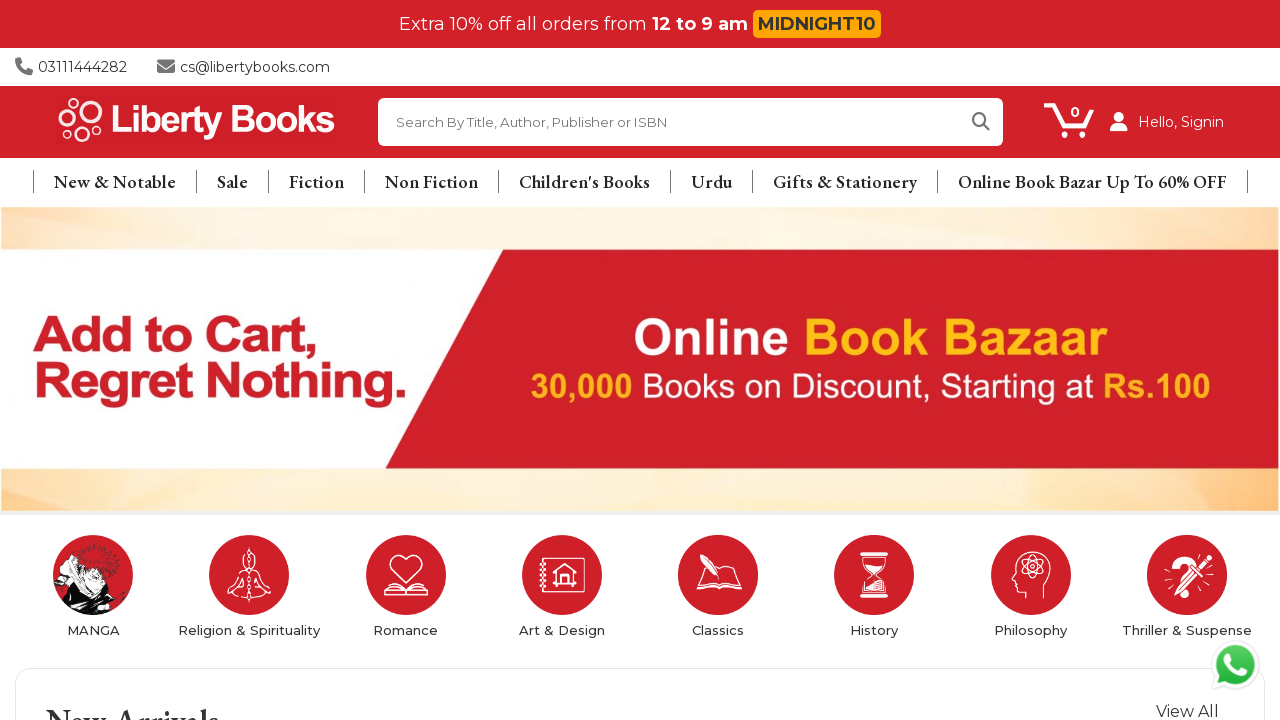

Filled search bar with 'Harry Potter' on #search-bar
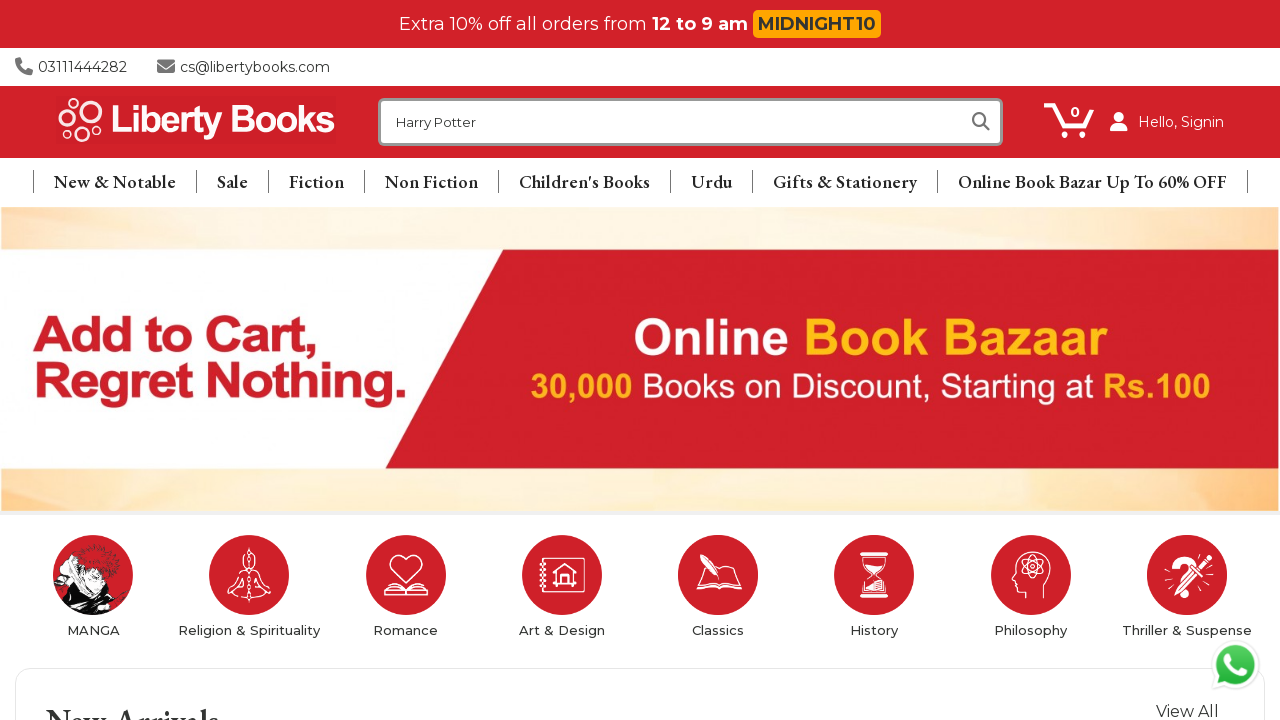

Clicked search icon to submit book search at (980, 122) on .search .icon-search
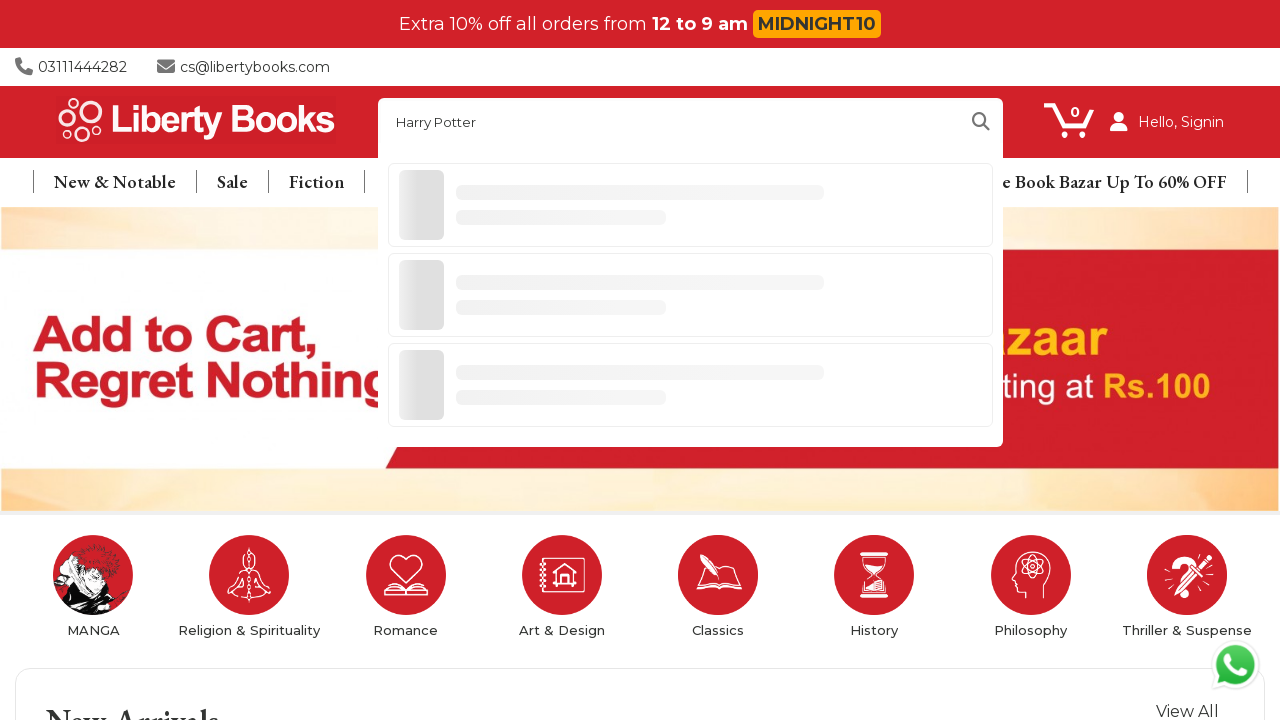

Price information loaded on Liberty Books website
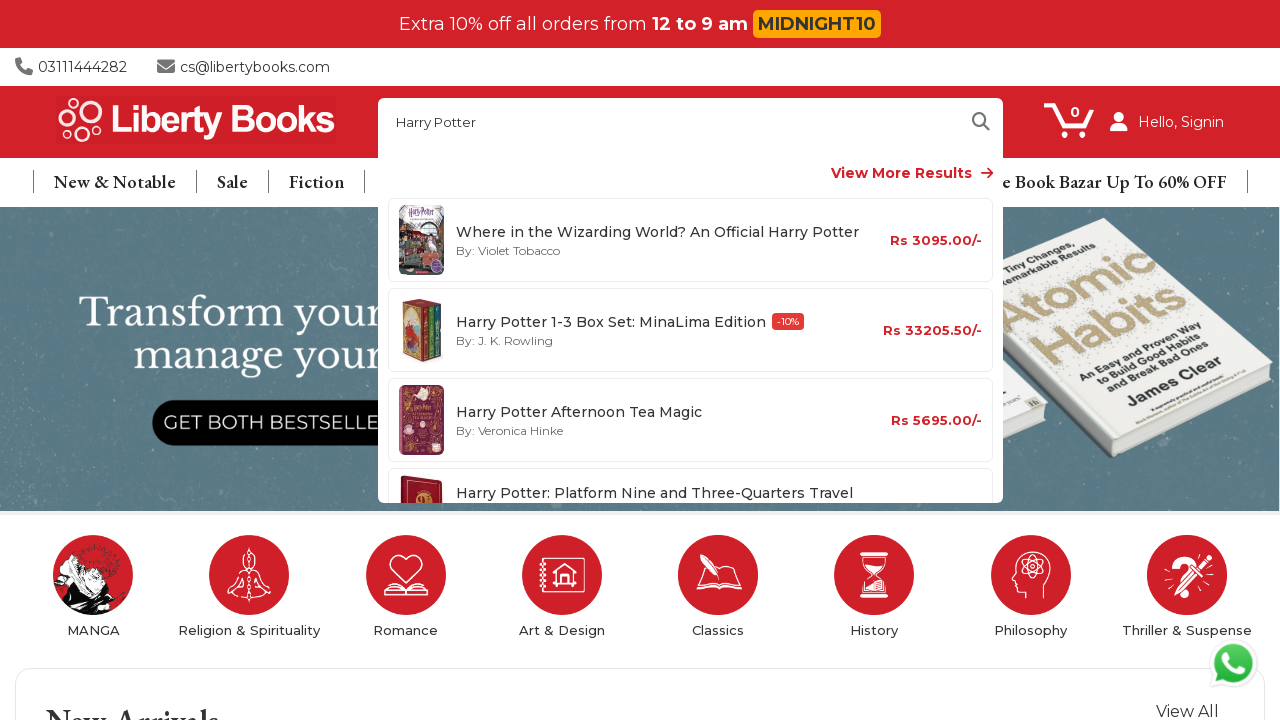

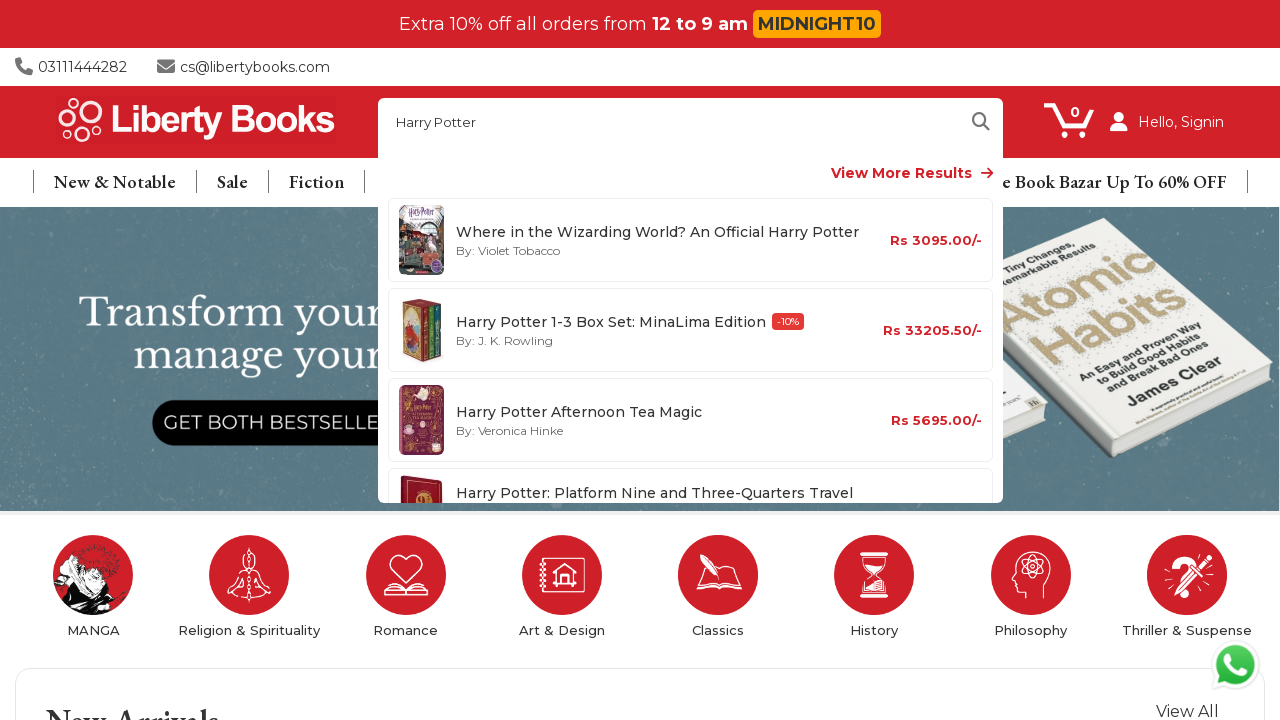